Tests auto-suggestive dropdown by typing a query and selecting from suggestions

Starting URL: https://rahulshettyacademy.com/dropdownsPractise/

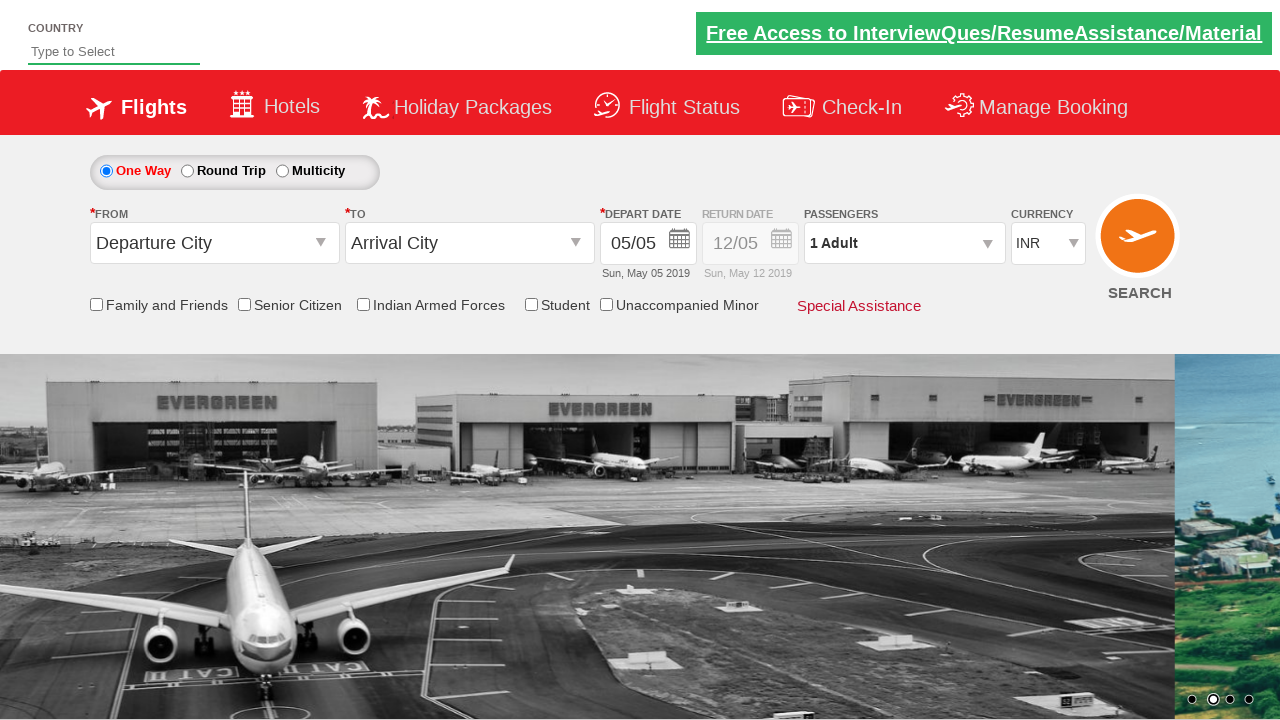

Typed 'IND' in auto-suggest field on #autosuggest
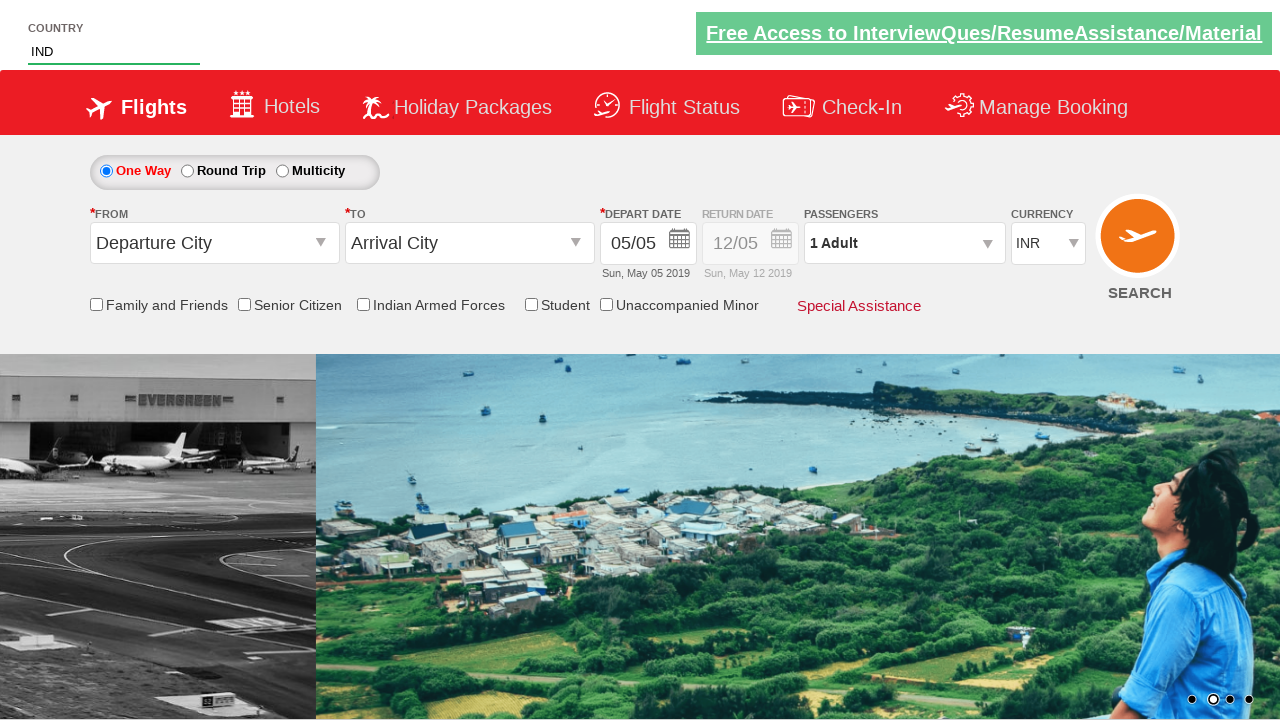

Auto-suggest dropdown suggestions loaded
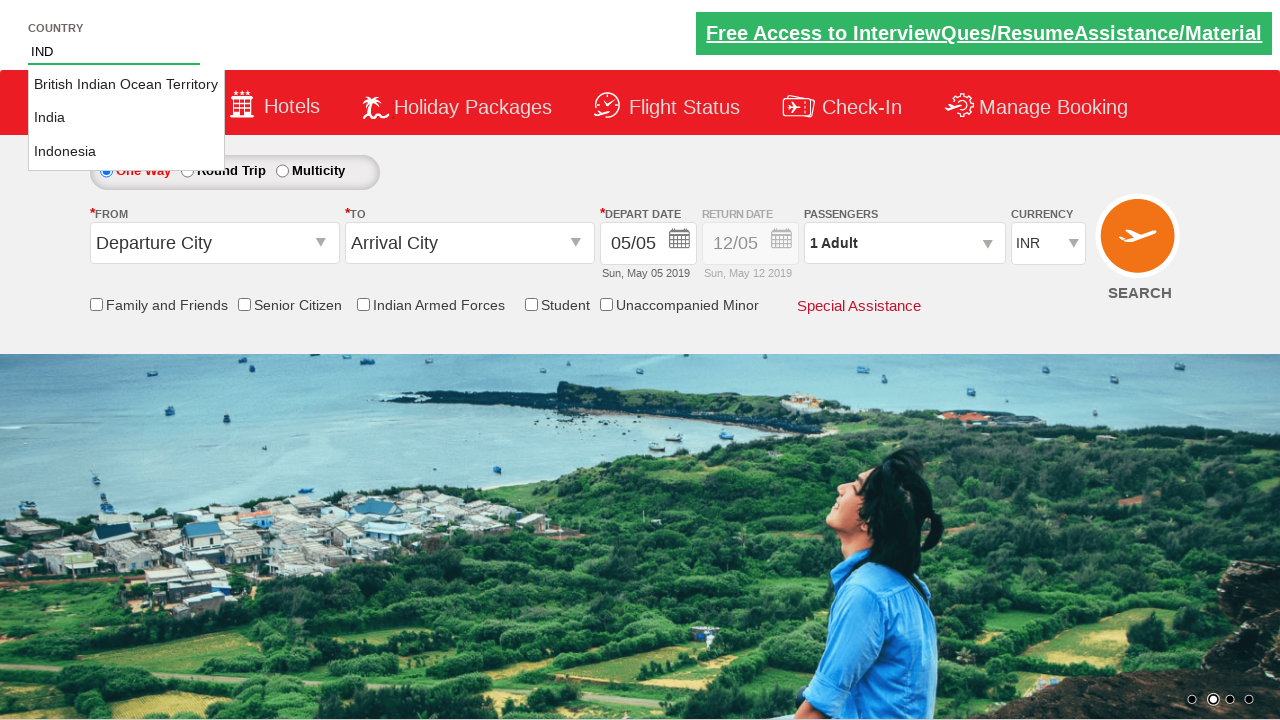

Retrieved all dropdown suggestion options
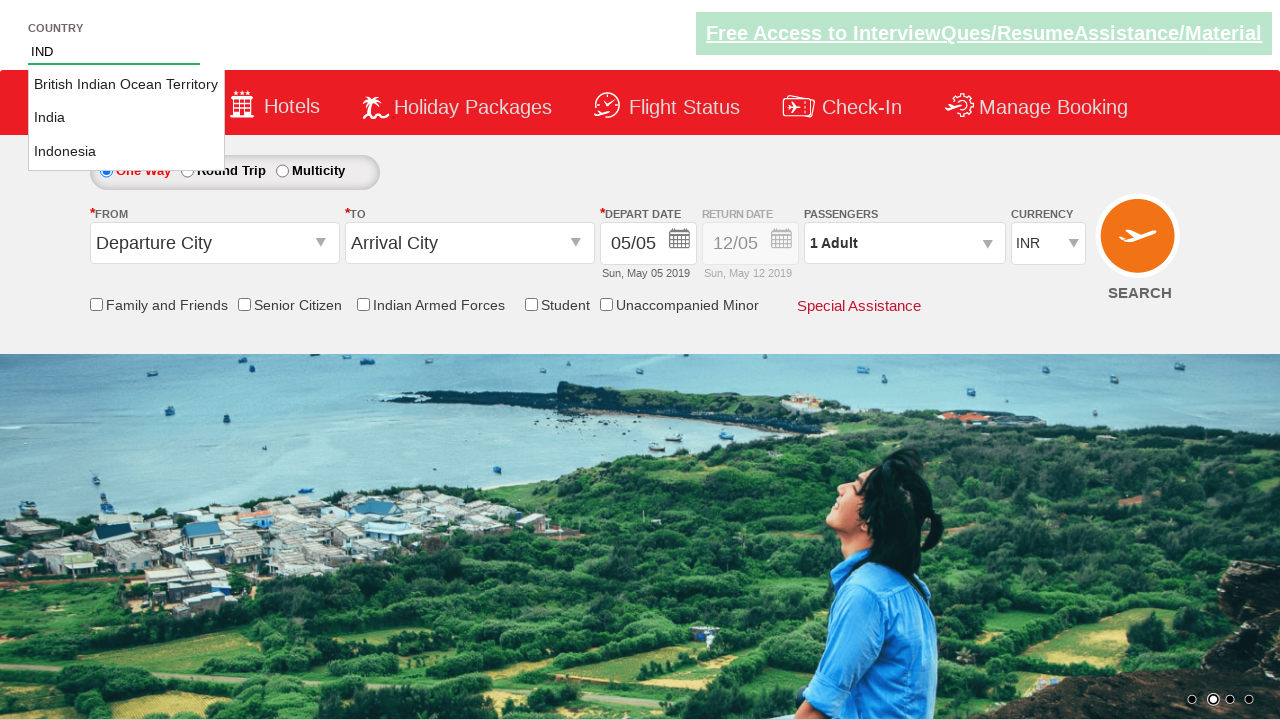

Selected 'India' from auto-suggest dropdown at (126, 118) on li.ui-menu-item a >> nth=1
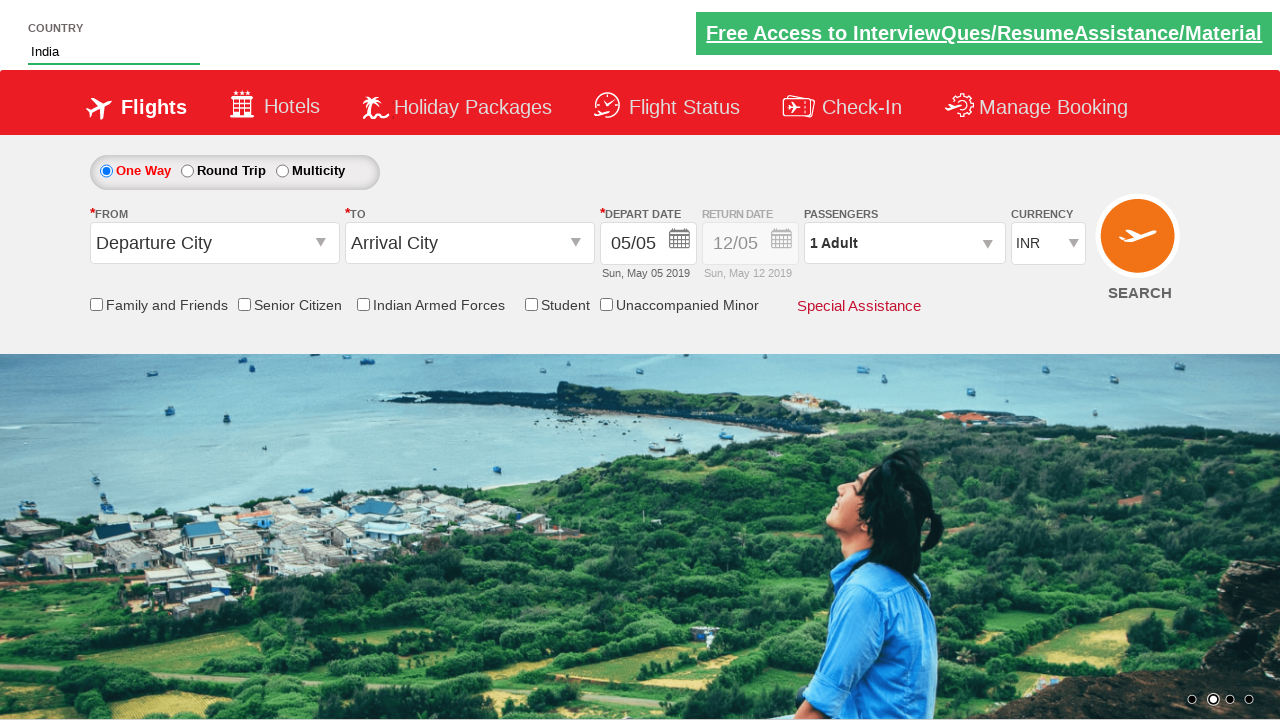

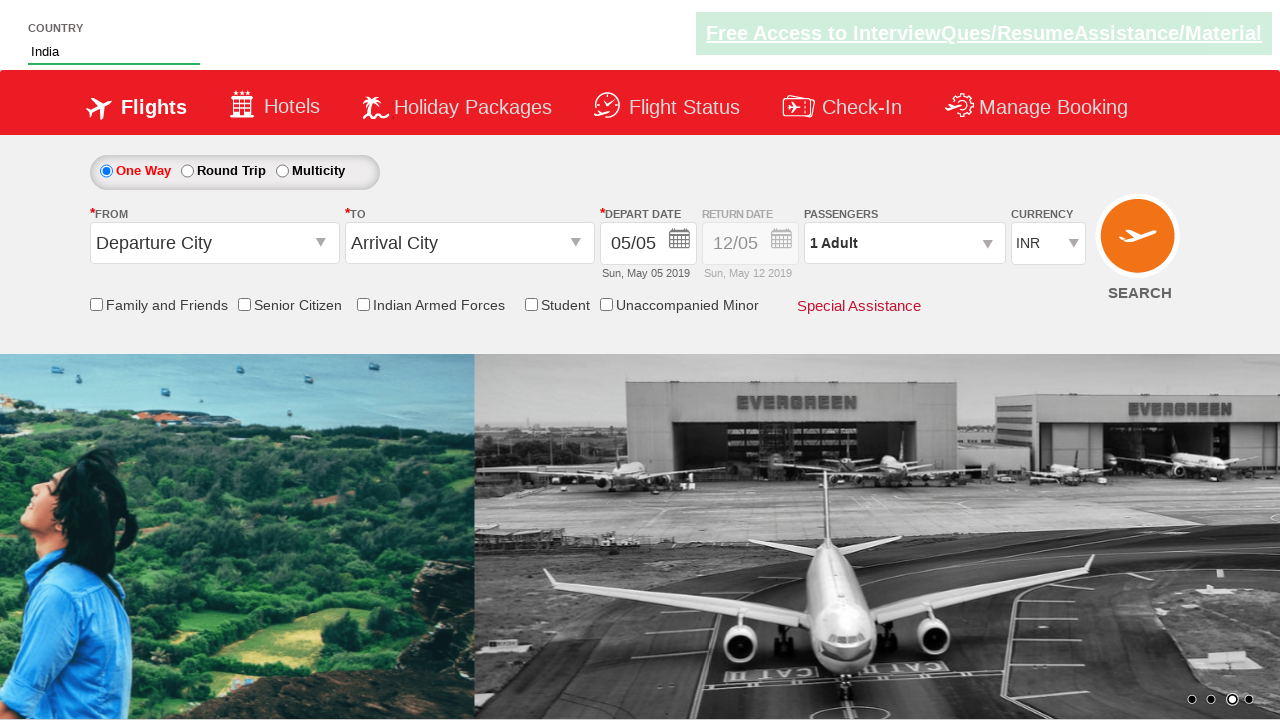